Clicks on the API link in the navigation and verifies navigation to API docs page

Starting URL: https://webdriver.io

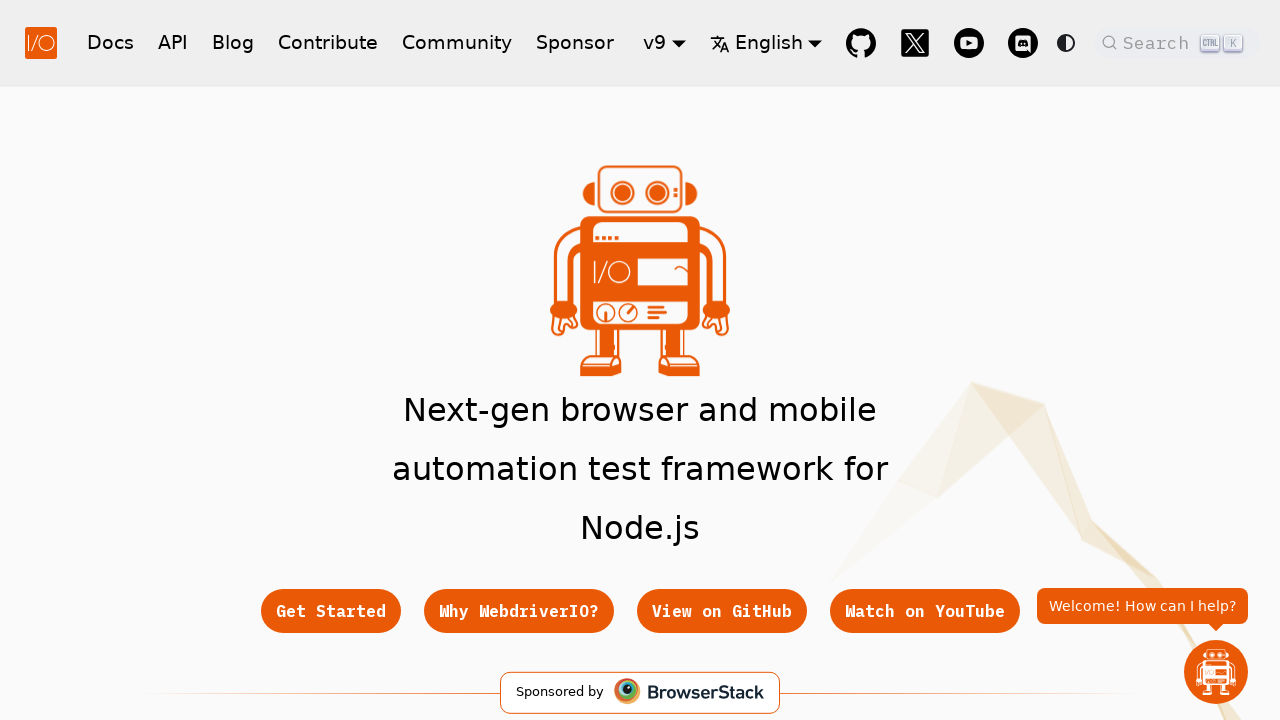

Clicked API link in navigation at (173, 42) on nav a[href="/docs/api"]
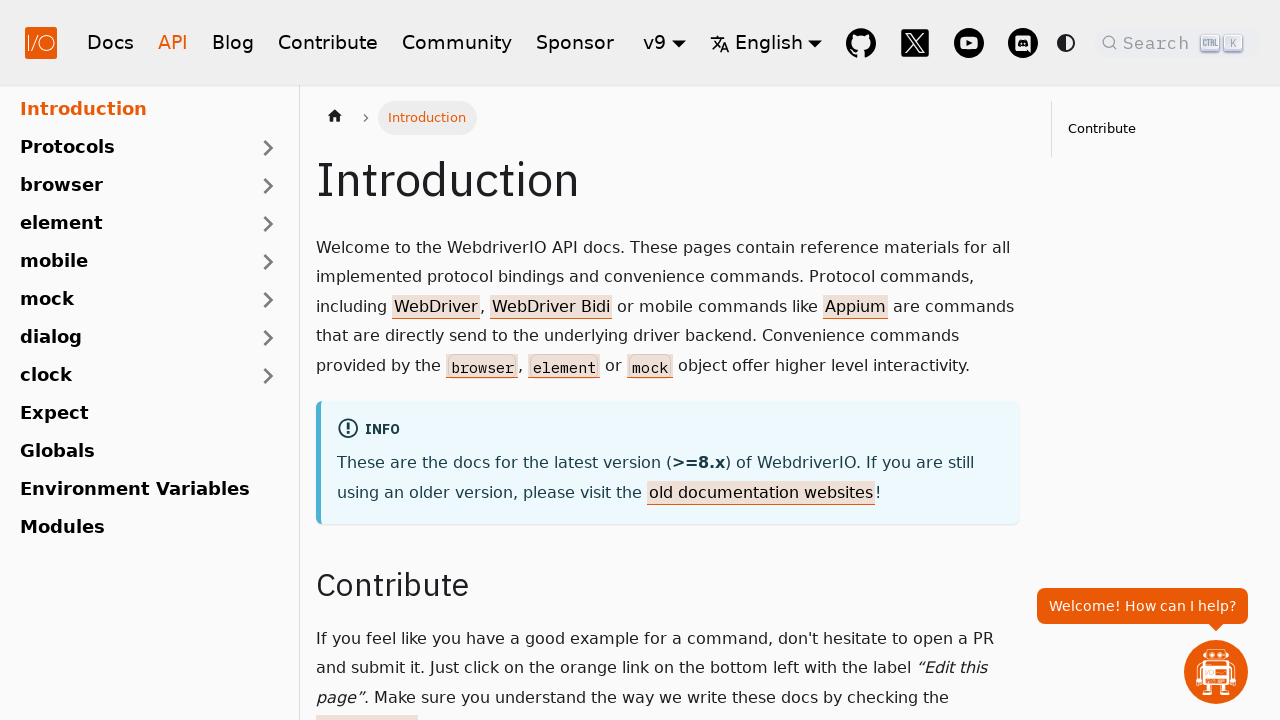

Verified navigation to API docs page at https://webdriver.io/docs/api
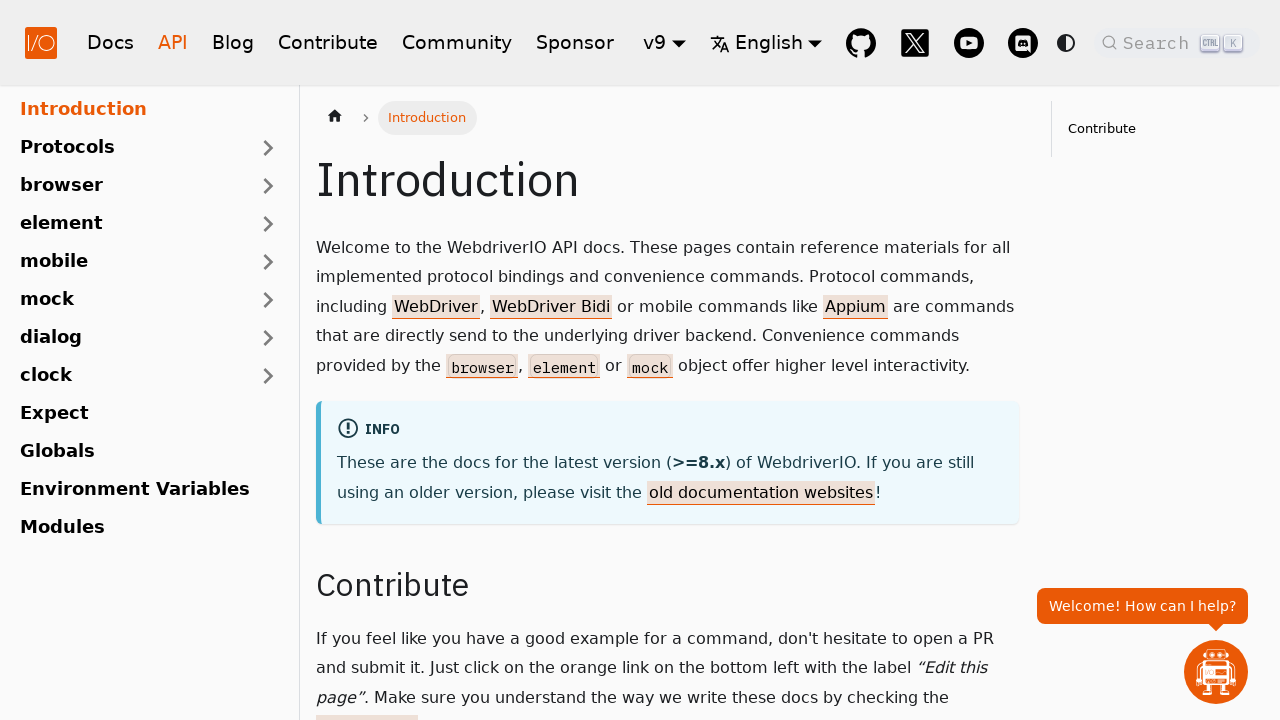

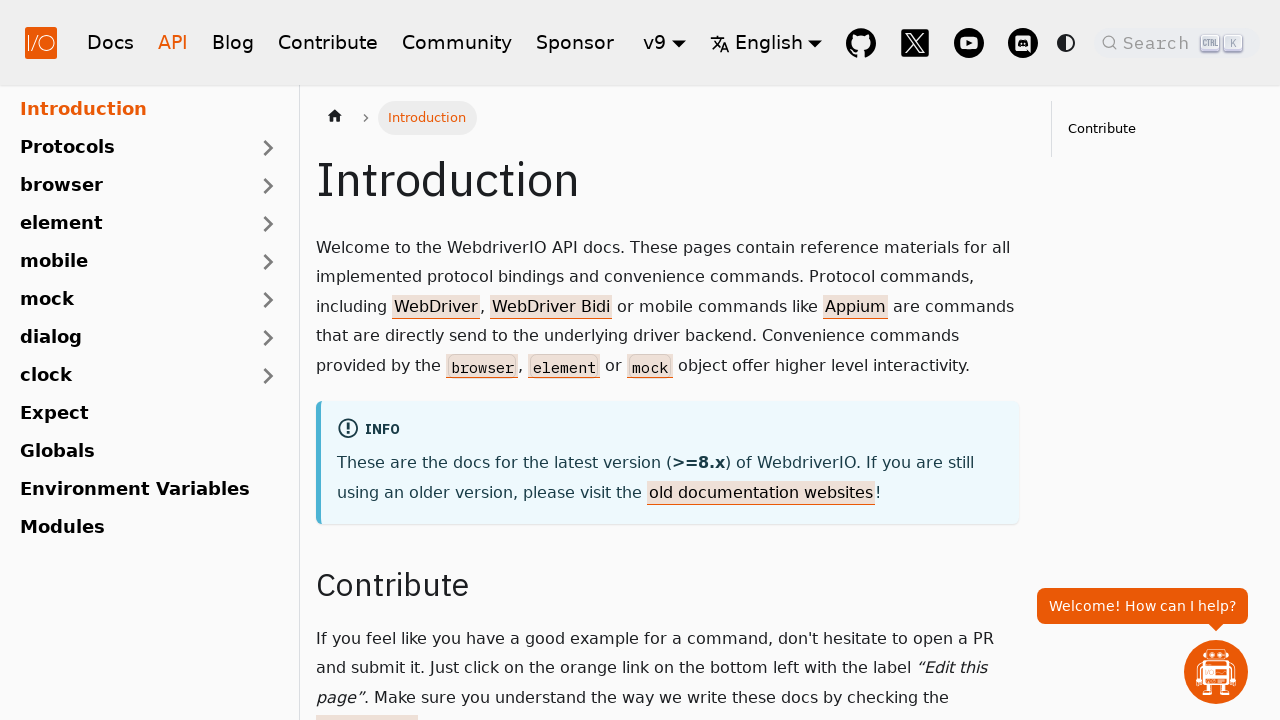